Tests JavaScript confirm alert by clicking a button to trigger a confirm dialog, dismissing it (clicking Cancel), and verifying the result message shows the cancellation

Starting URL: https://automationfc.github.io/basic-form/index.html

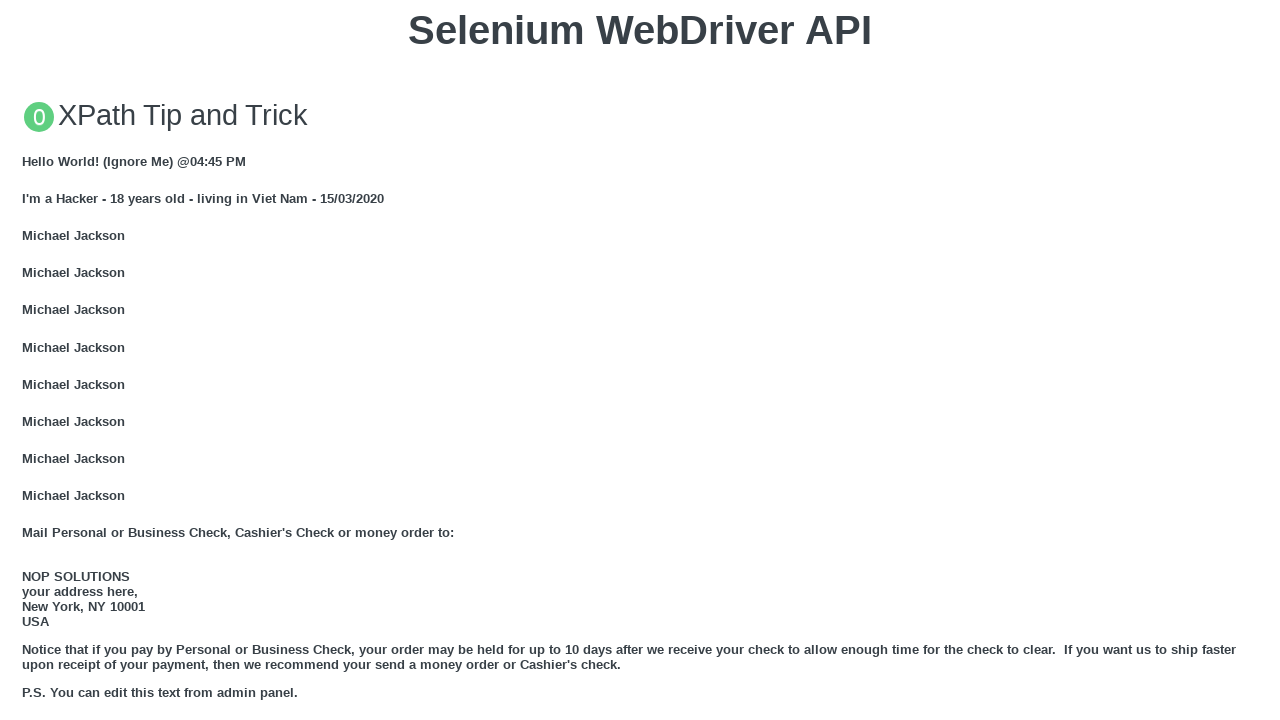

Set up dialog handler to dismiss confirm dialogs
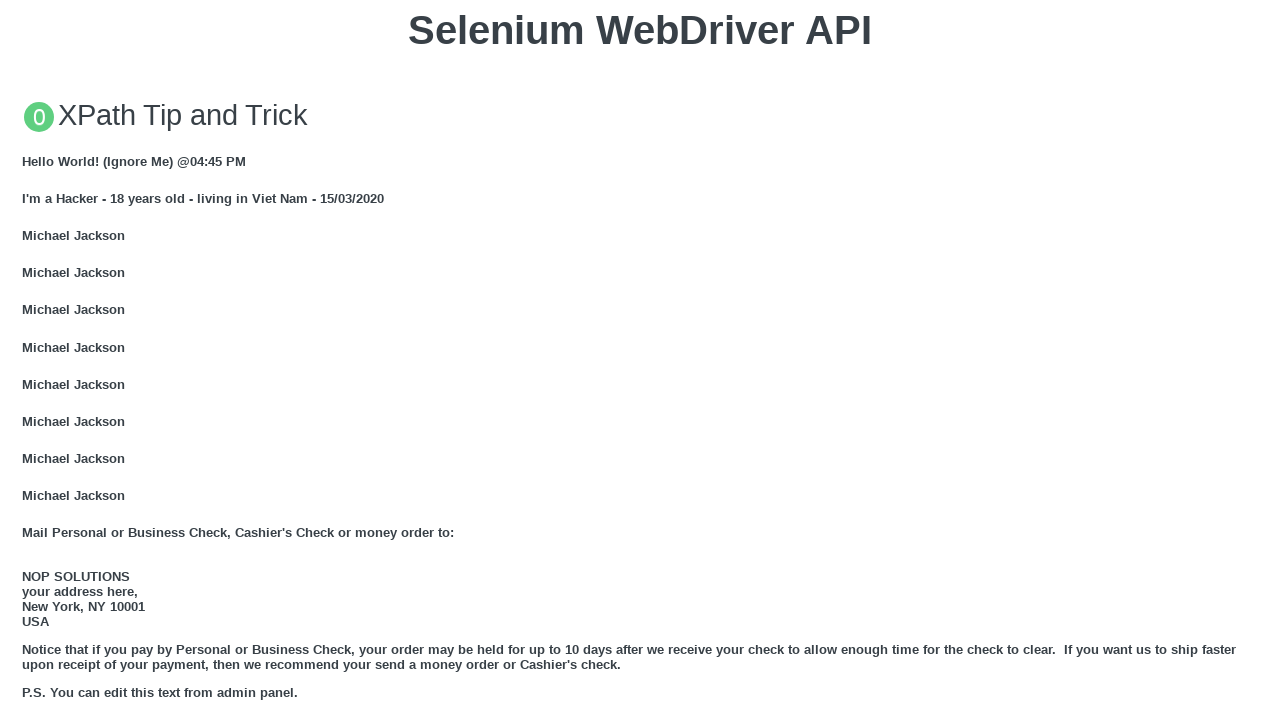

Clicked 'Click for JS Confirm' button to trigger confirm dialog at (640, 360) on xpath=//button[text()='Click for JS Confirm']
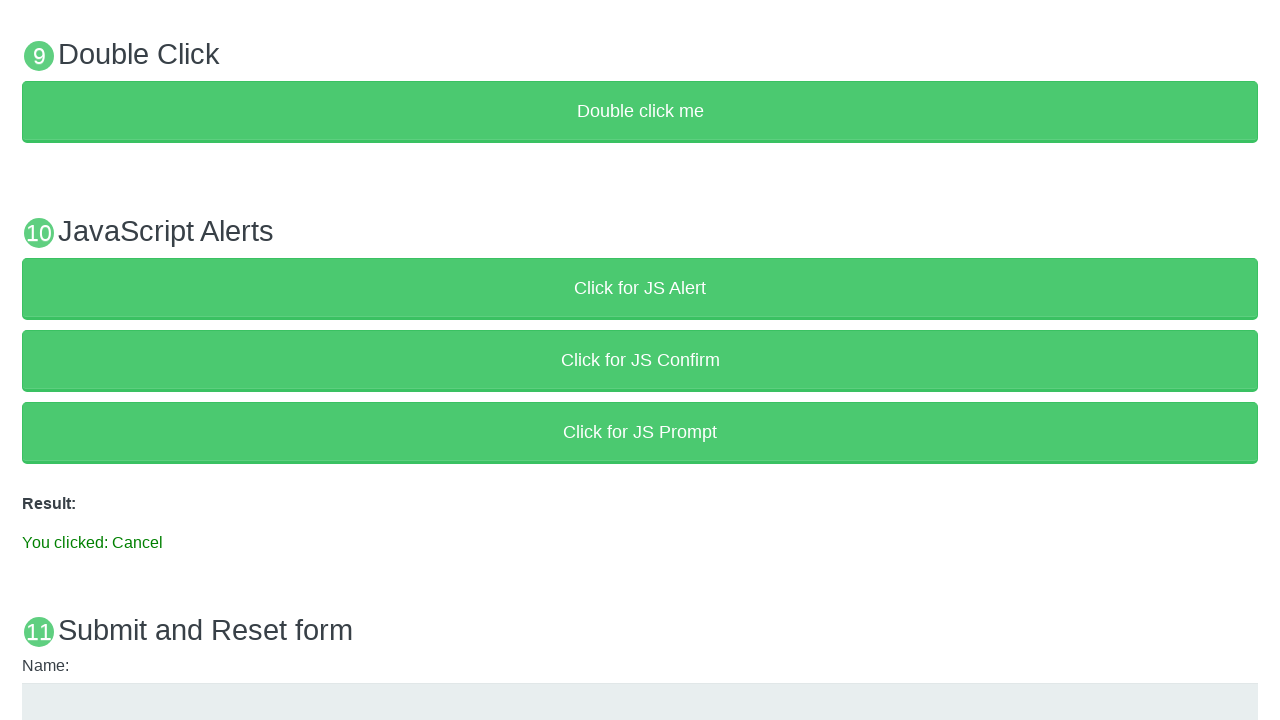

Result message element loaded after dismissing confirm dialog
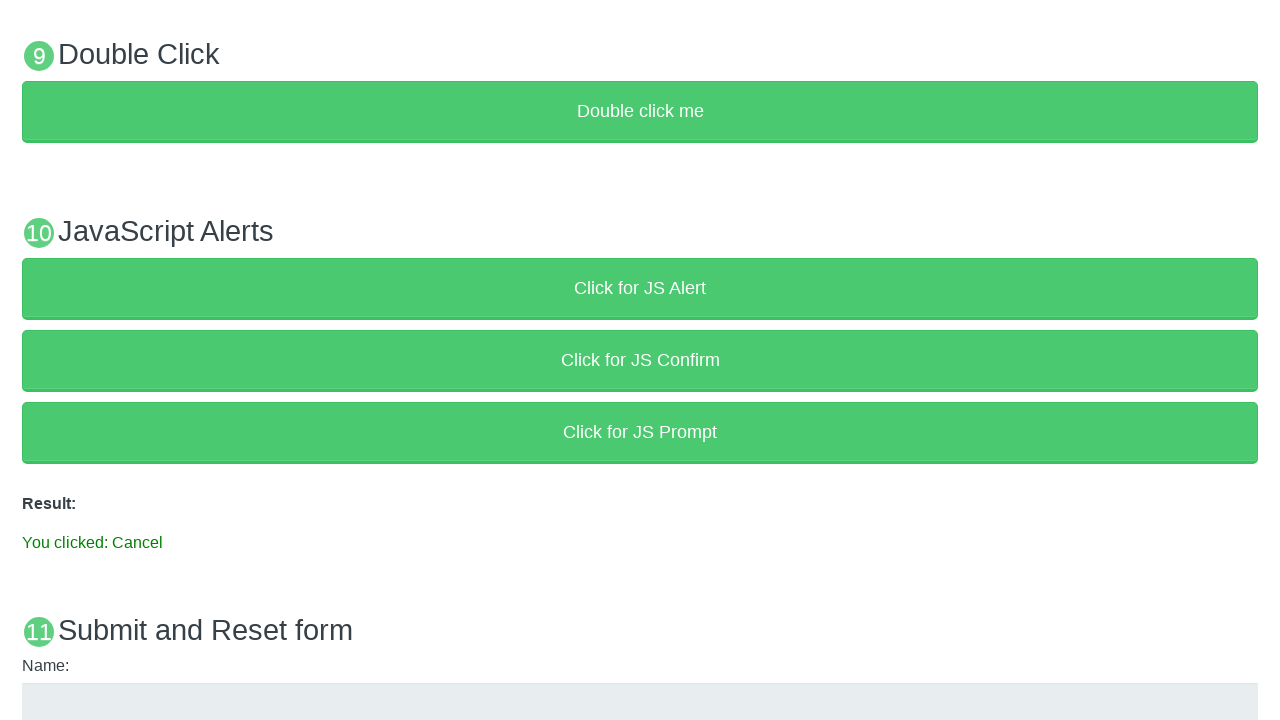

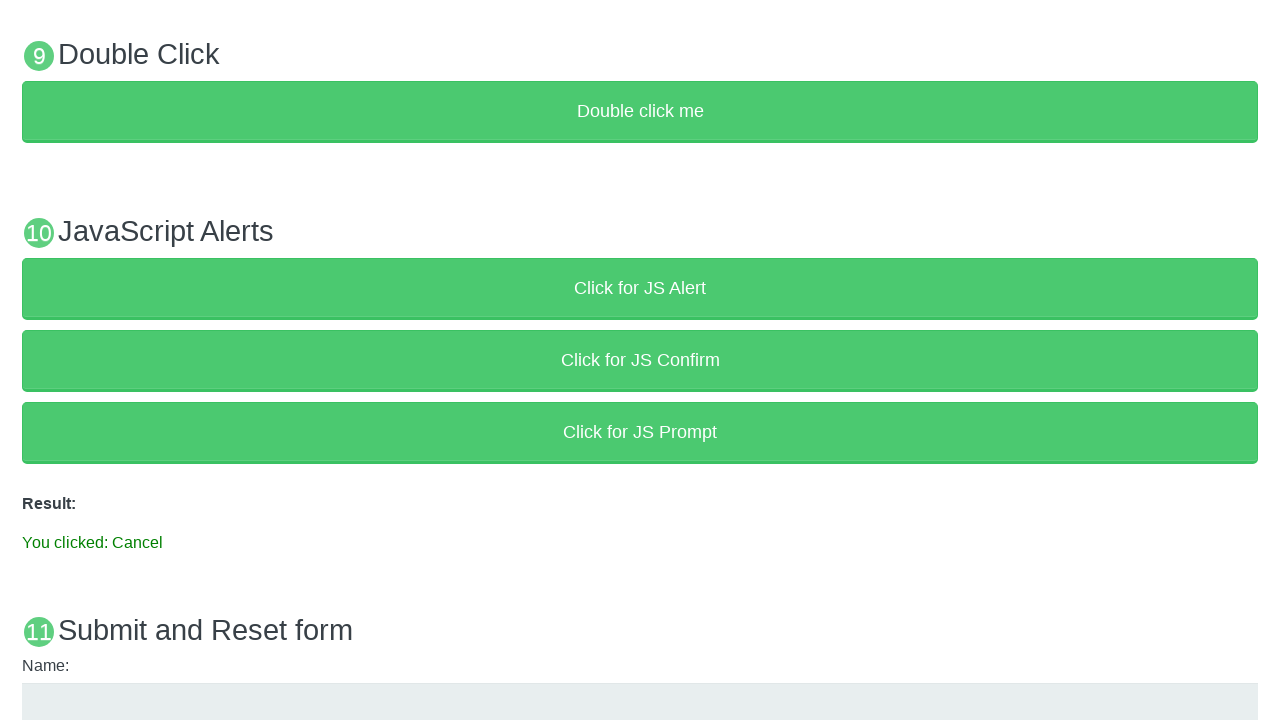